Tests file download functionality by clicking the download button on a file management demo page

Starting URL: https://www.leafground.com/file.xhtml

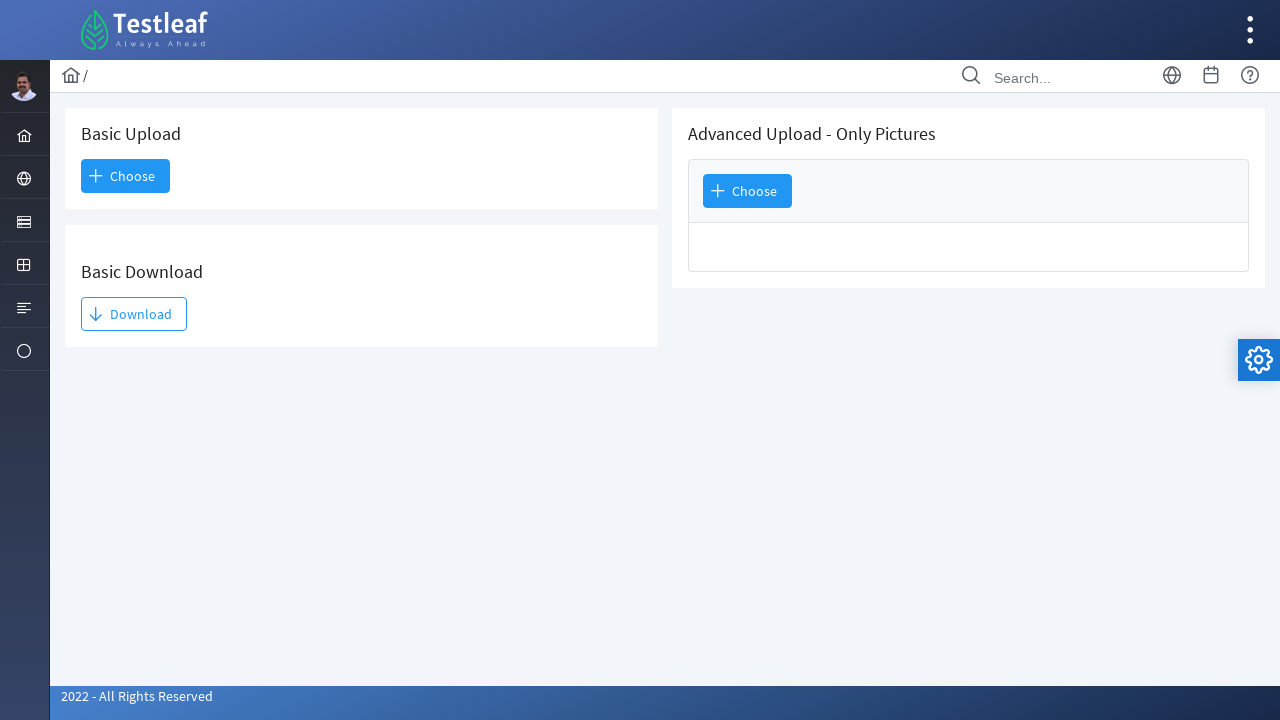

Clicked the download button at (134, 314) on xpath=//span[text()='Download']
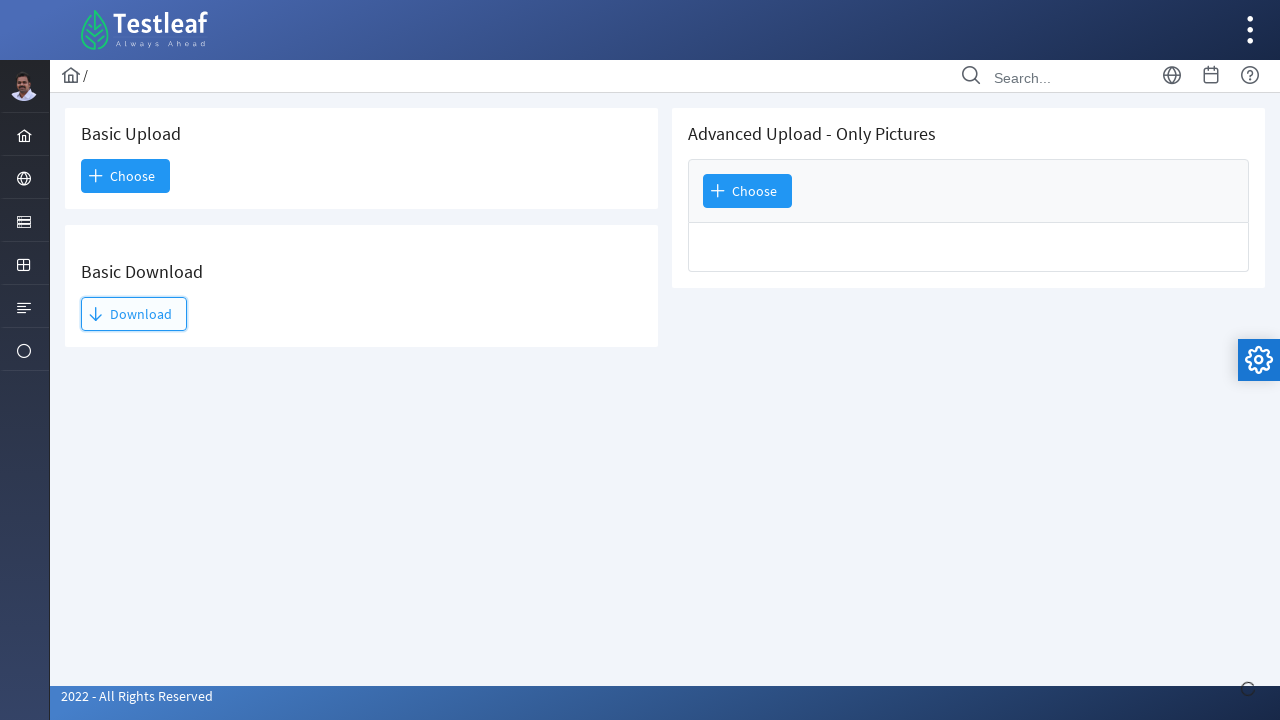

Waited 2 seconds for download to initiate
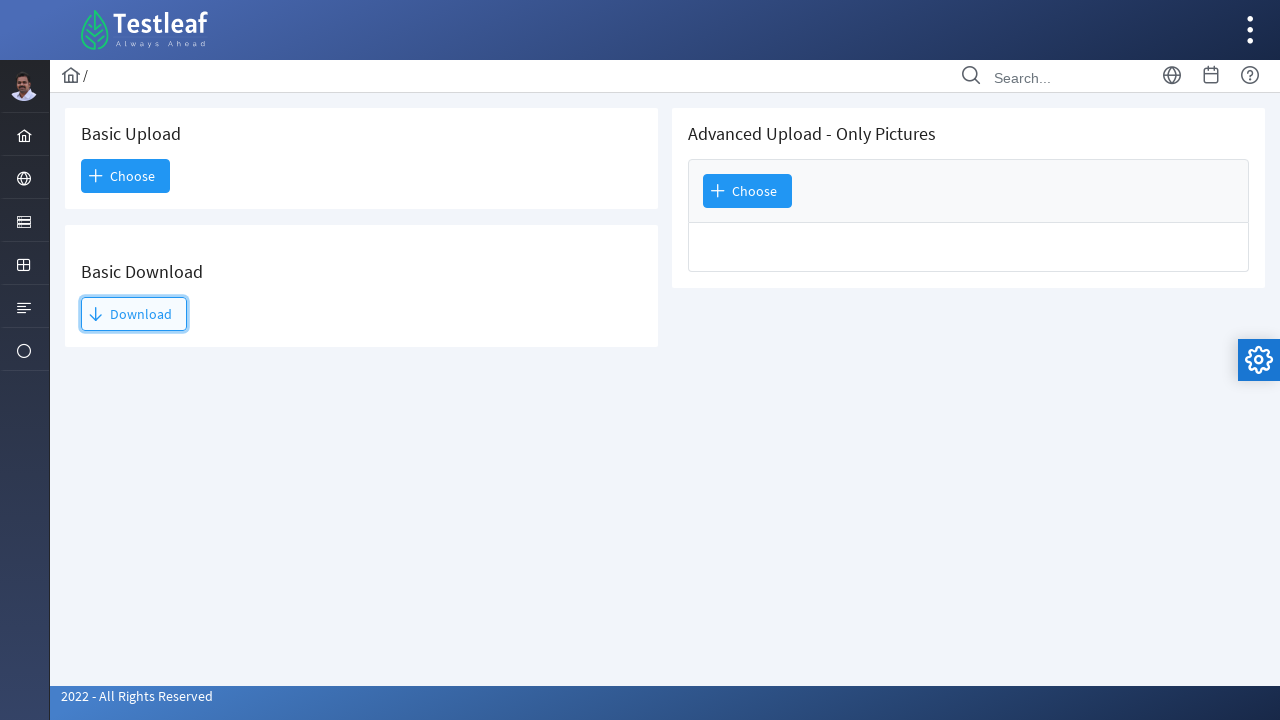

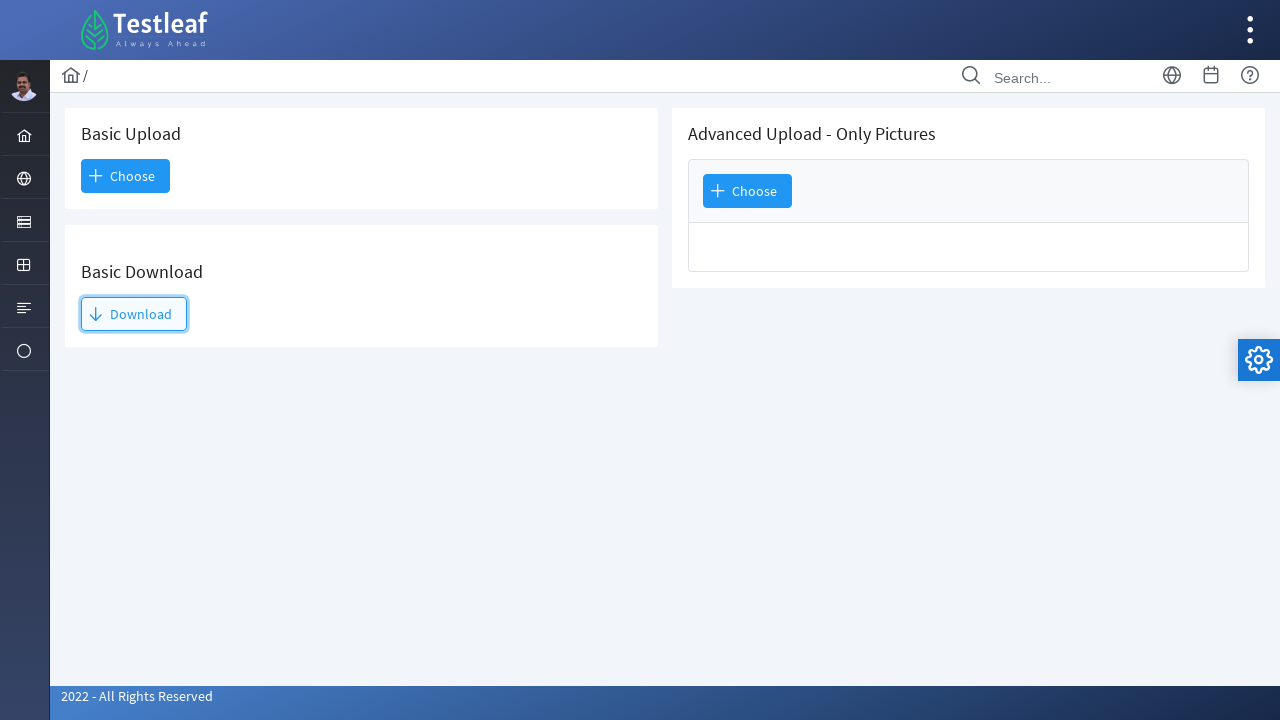